Navigates to the Selenium documentation website, right-clicks on the "Getting Started" heading, navigates through the context menu using keyboard arrows, and selects an option

Starting URL: https://www.selenium.dev/

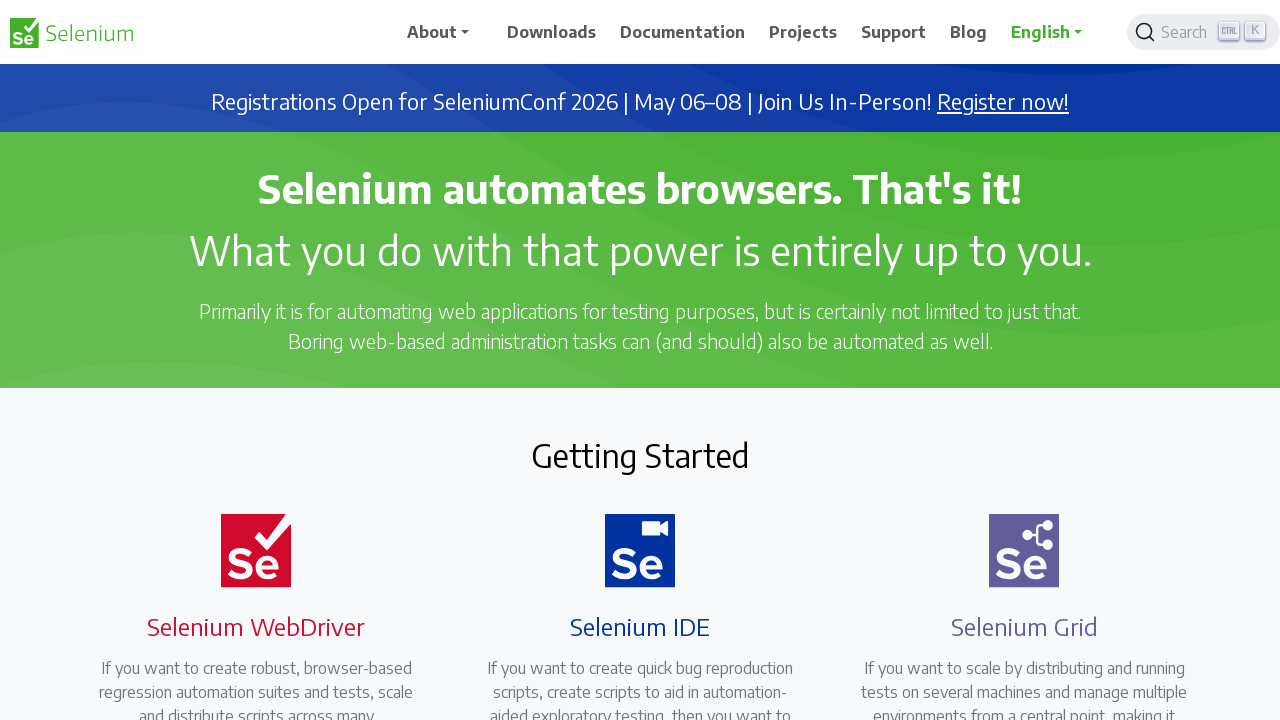

Located 'Getting Started' heading element
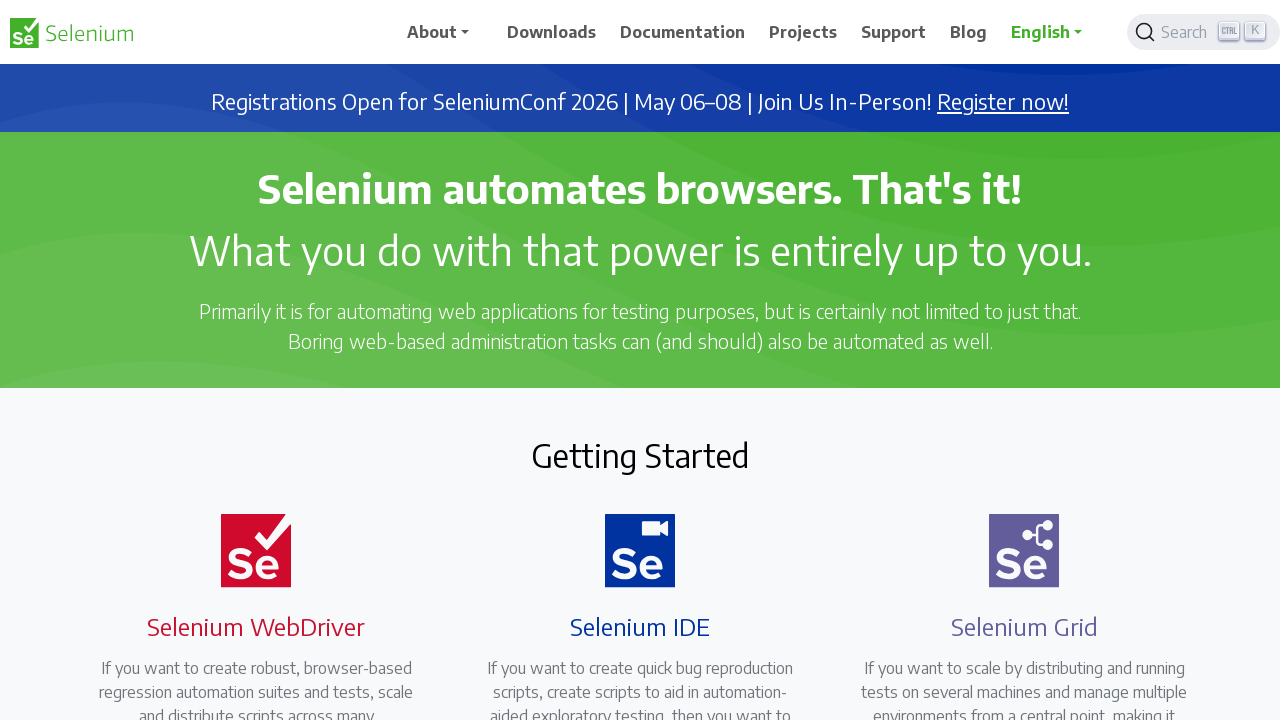

Right-clicked on 'Getting Started' heading to open context menu at (640, 455) on h2:has-text('Getting Started')
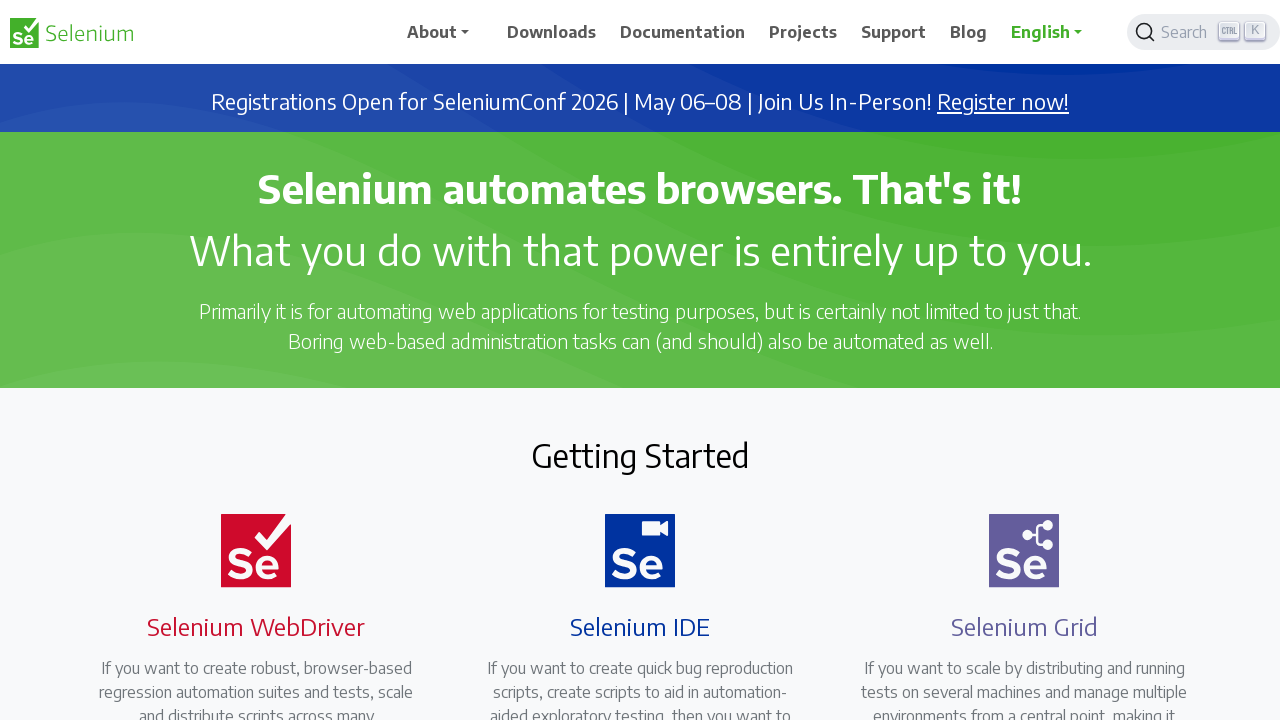

Pressed ArrowDown in context menu (iteration 1/14)
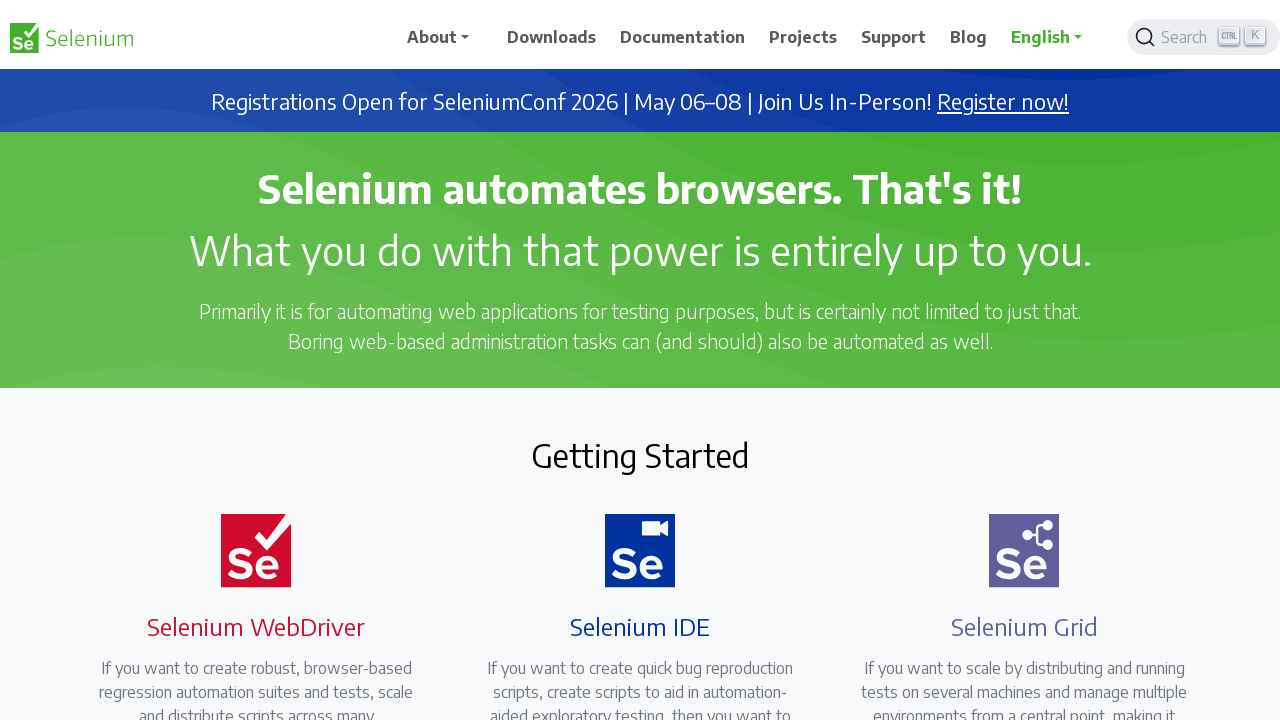

Waited 200ms between key presses
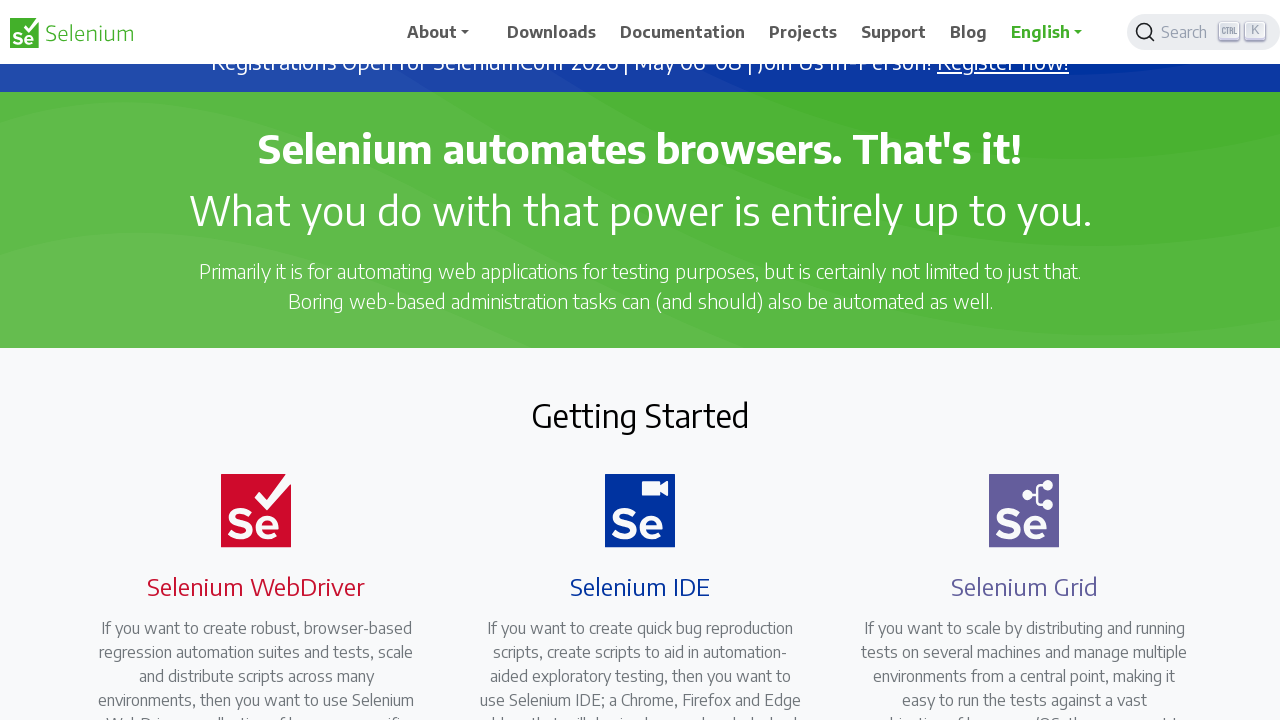

Pressed ArrowDown in context menu (iteration 2/14)
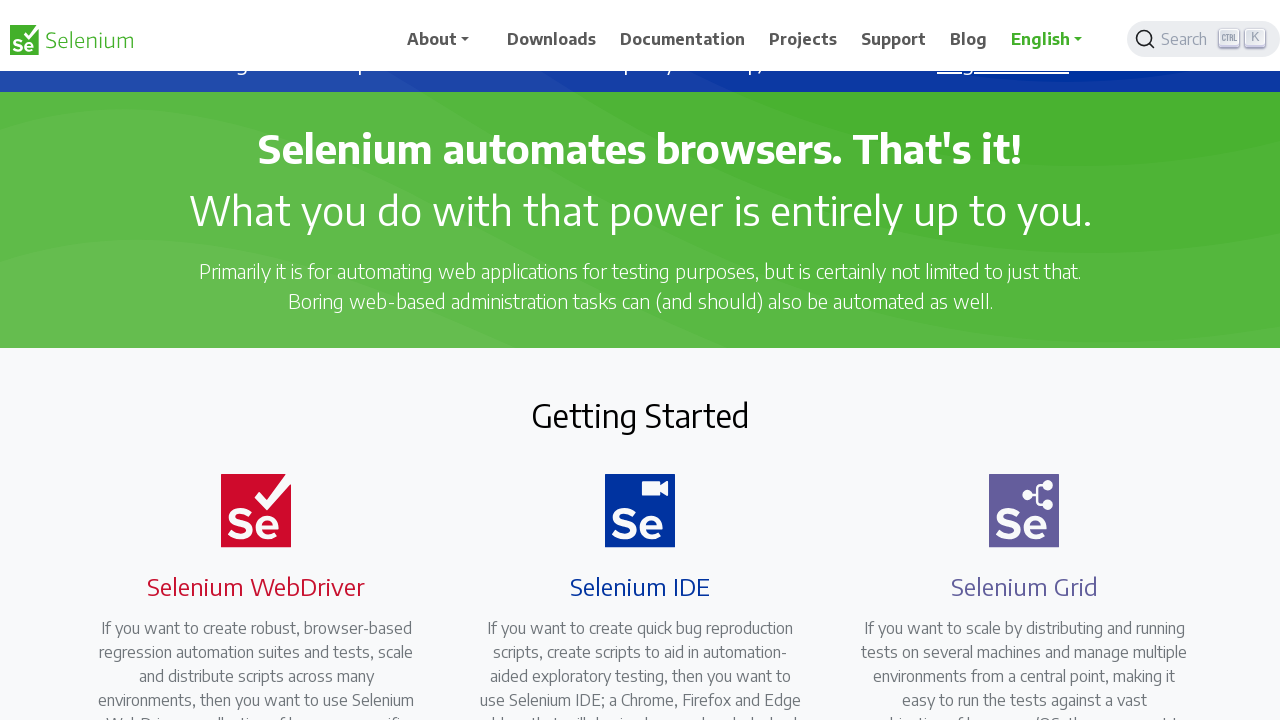

Waited 200ms between key presses
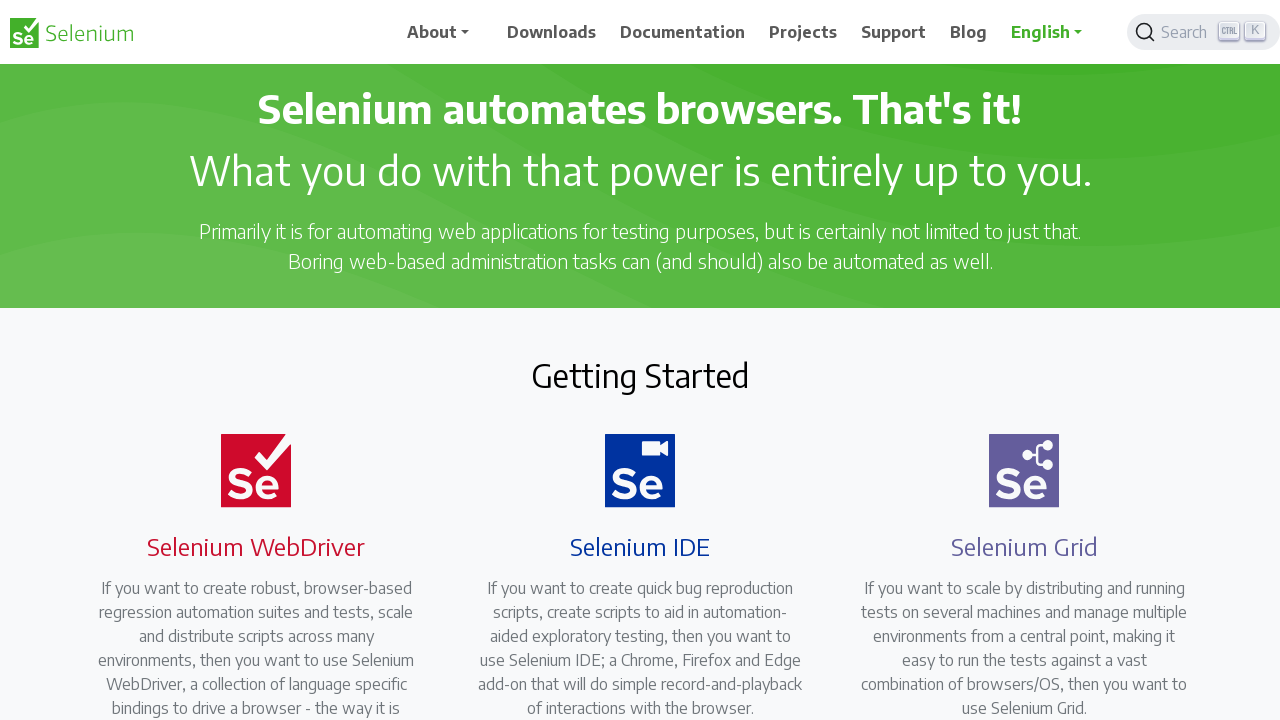

Pressed ArrowDown in context menu (iteration 3/14)
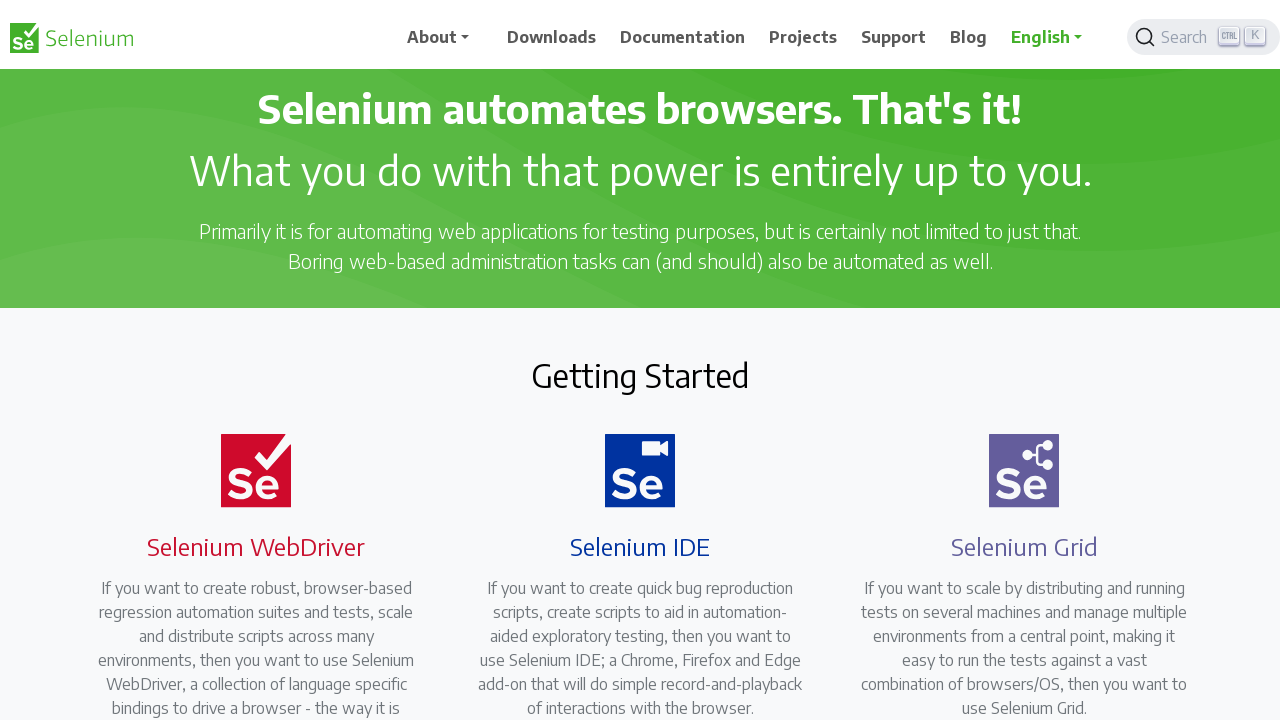

Waited 200ms between key presses
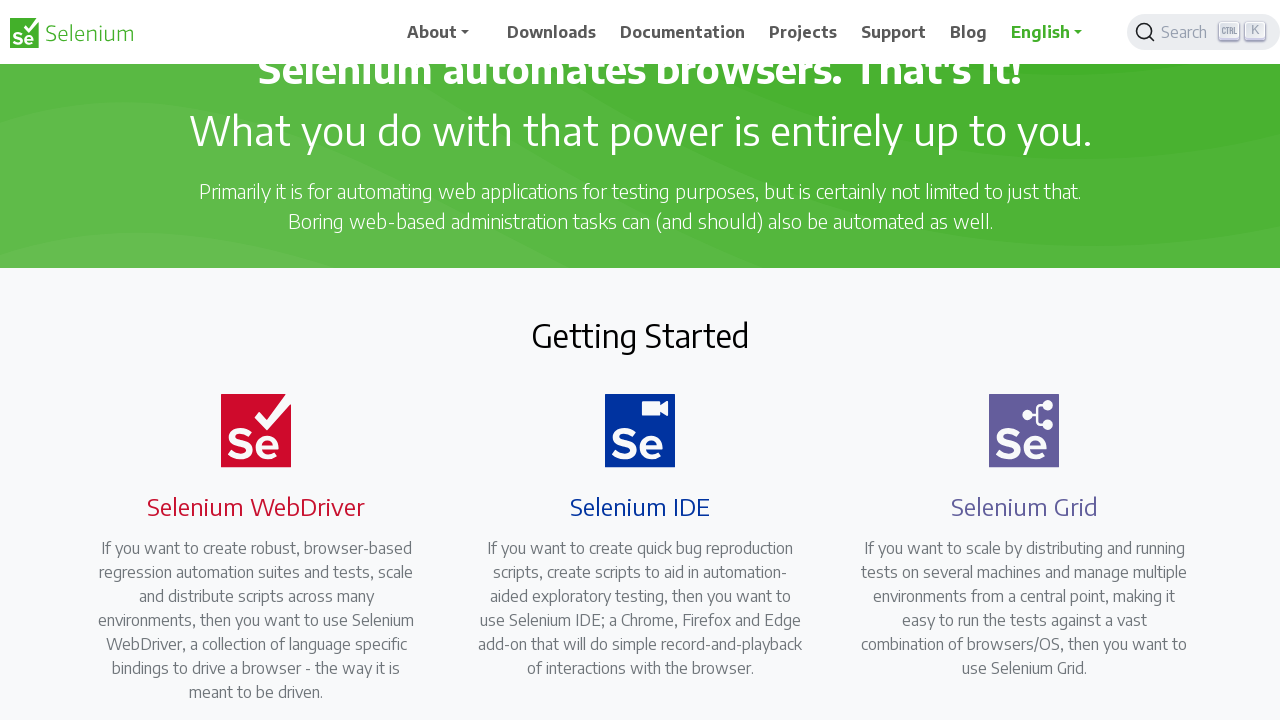

Pressed ArrowDown in context menu (iteration 4/14)
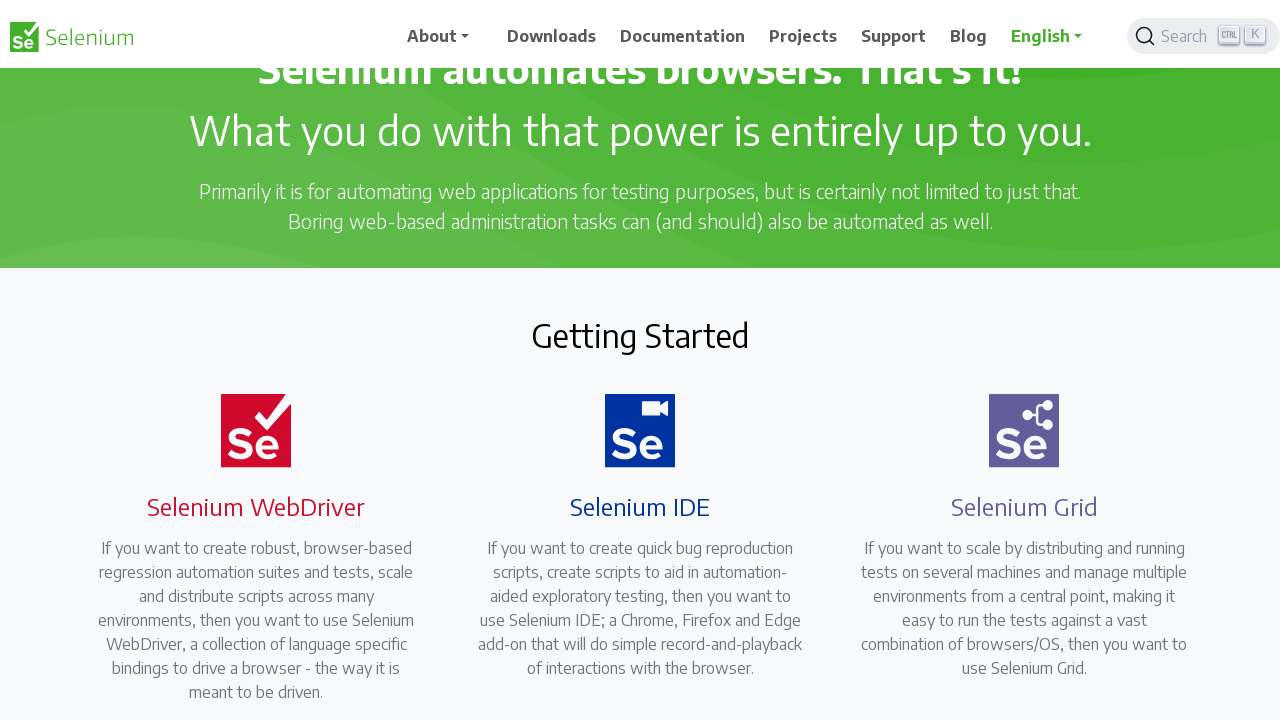

Waited 200ms between key presses
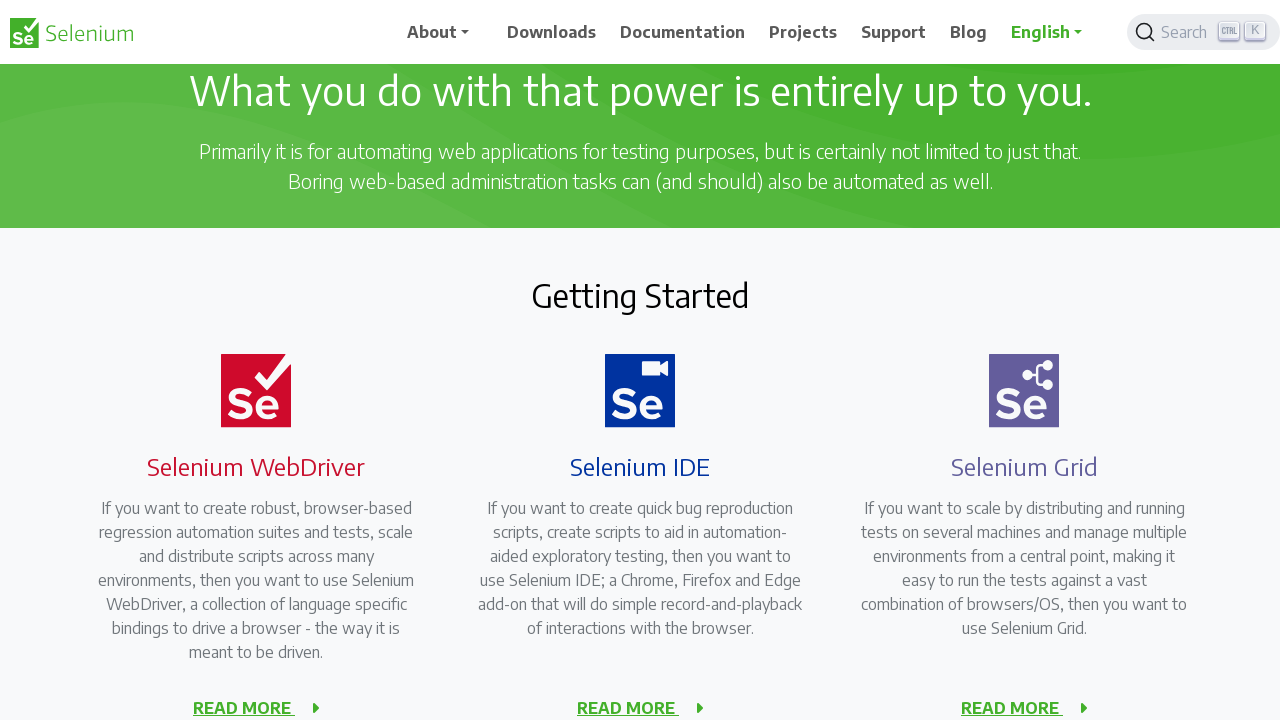

Pressed ArrowDown in context menu (iteration 5/14)
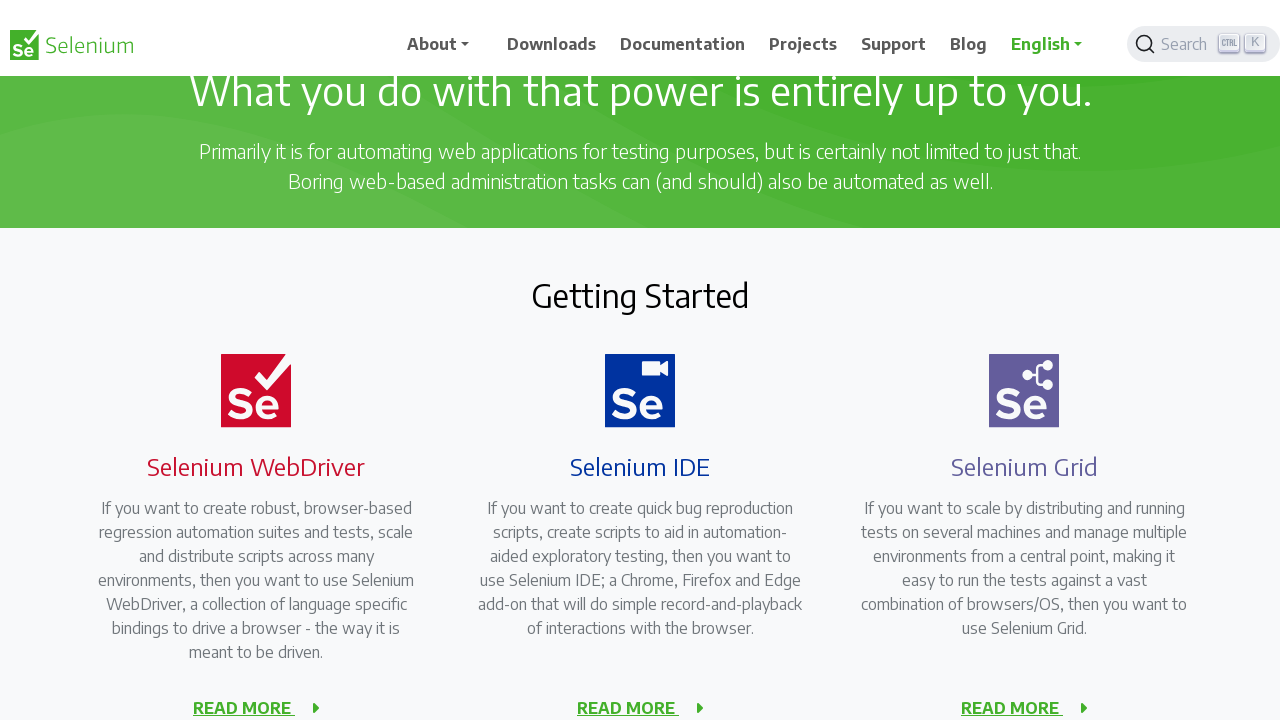

Waited 200ms between key presses
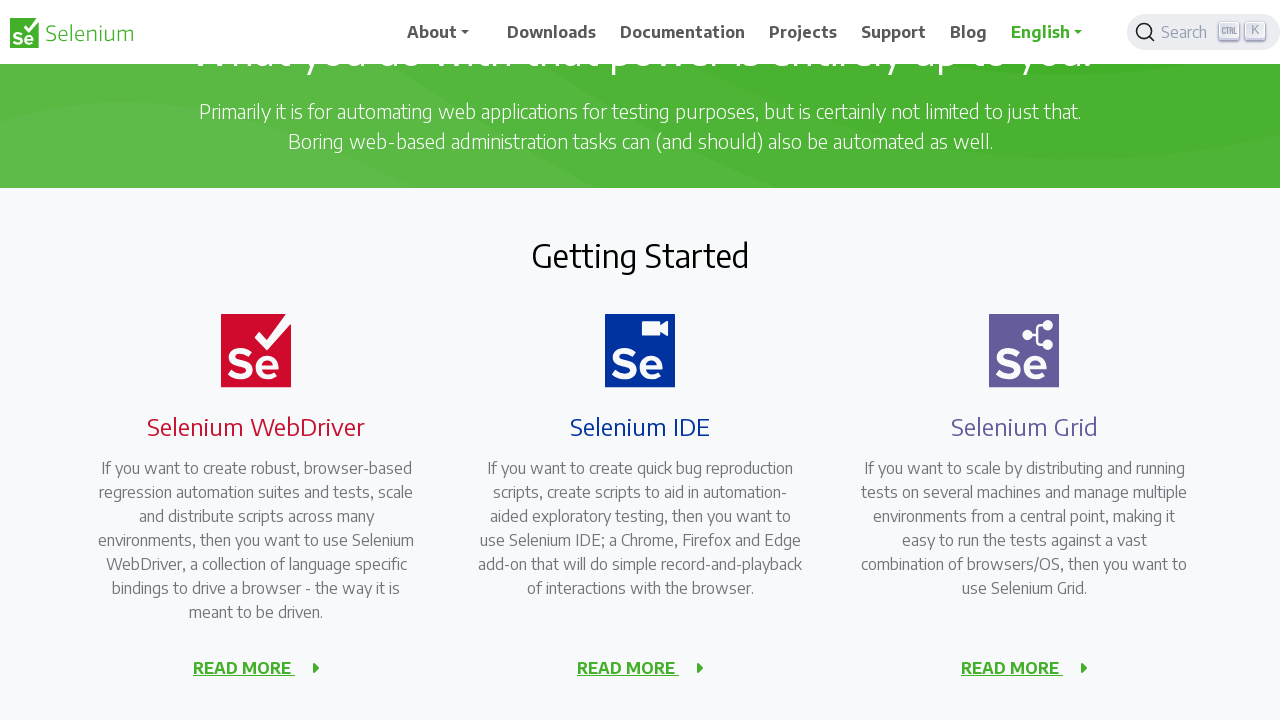

Pressed ArrowDown in context menu (iteration 6/14)
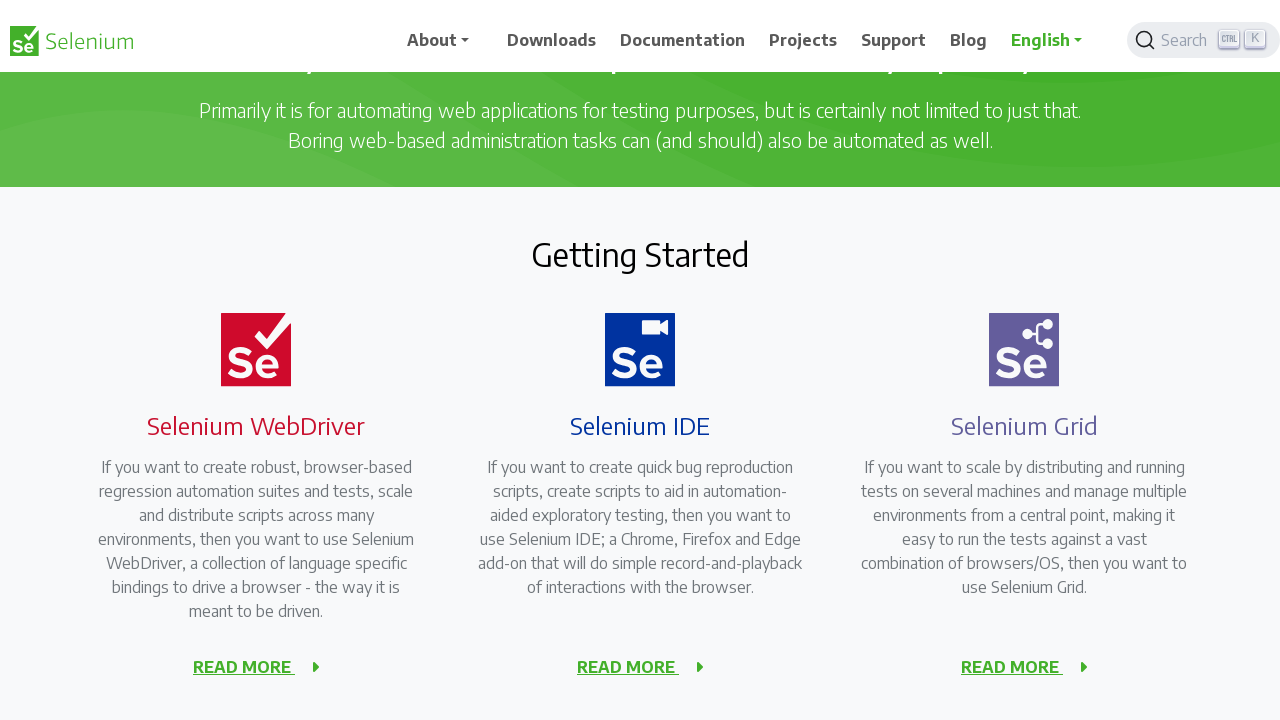

Waited 200ms between key presses
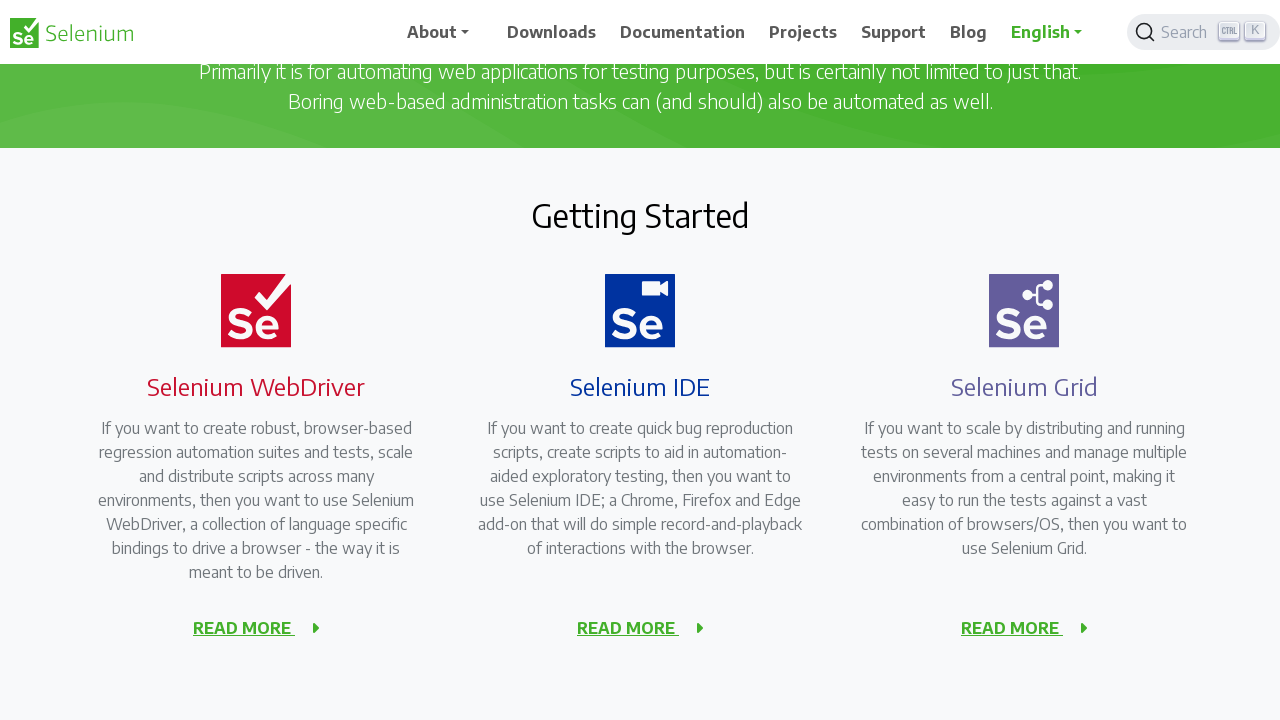

Pressed ArrowDown in context menu (iteration 7/14)
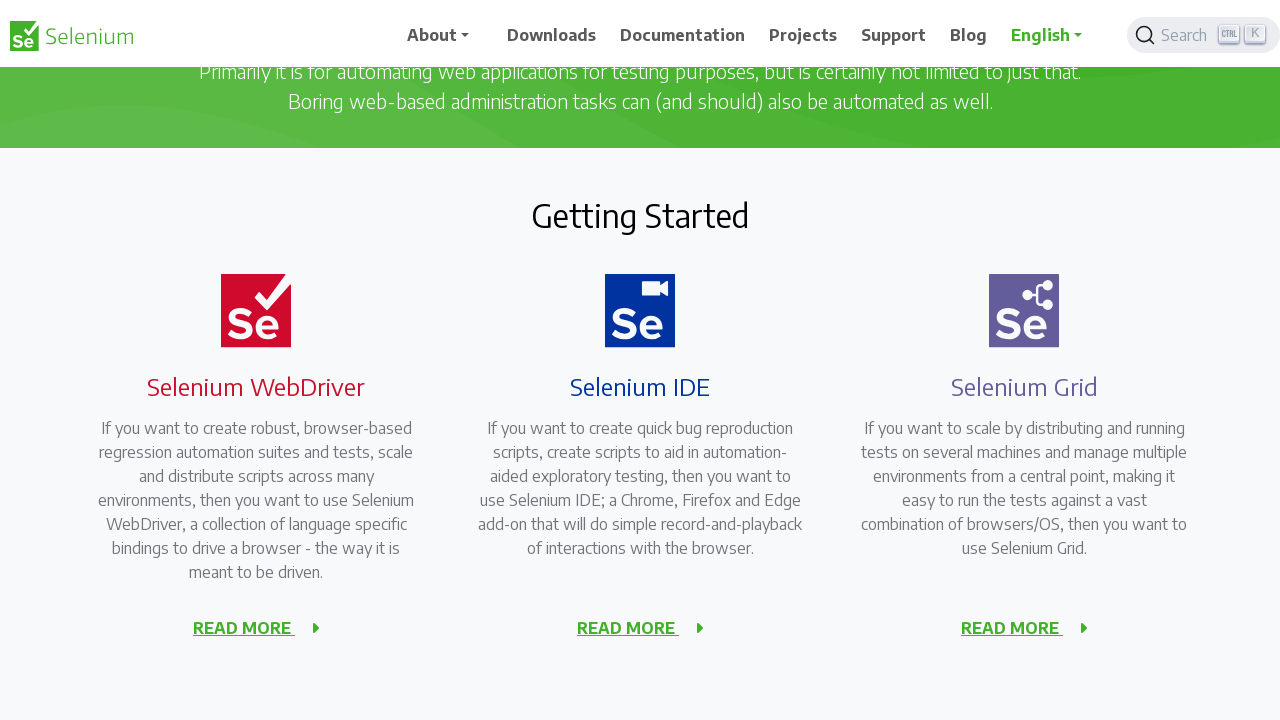

Waited 200ms between key presses
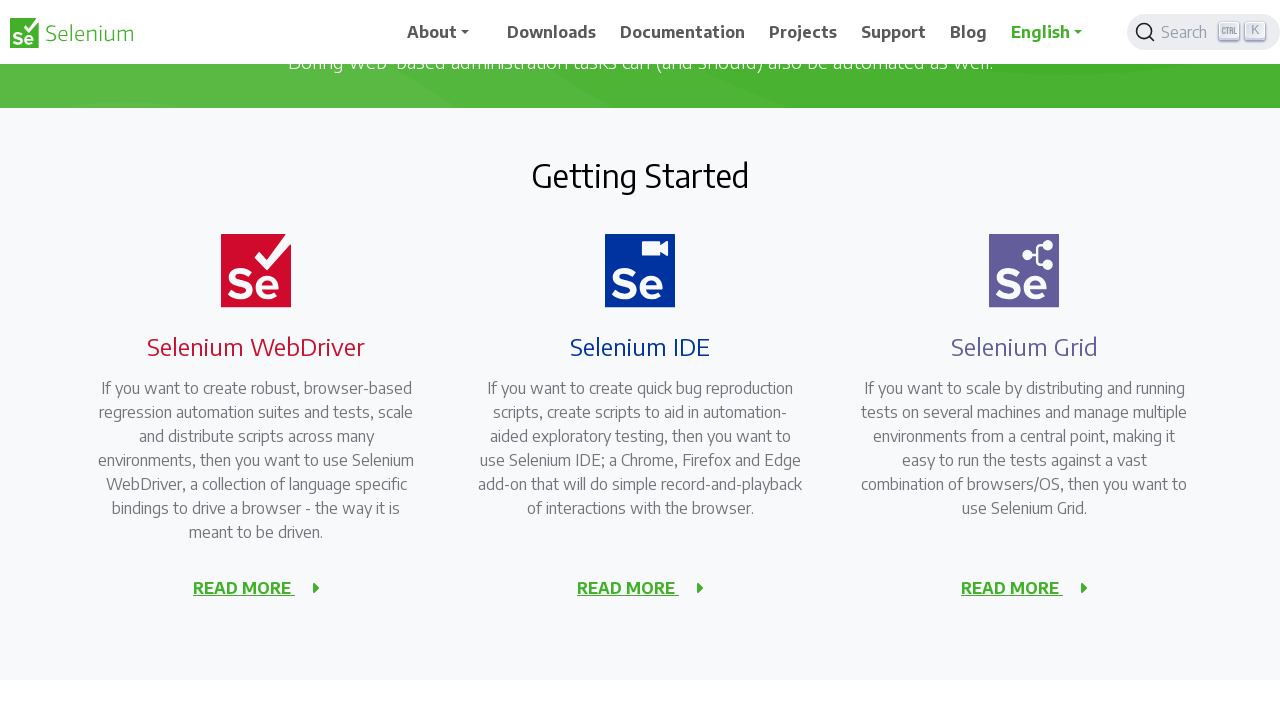

Pressed ArrowDown in context menu (iteration 8/14)
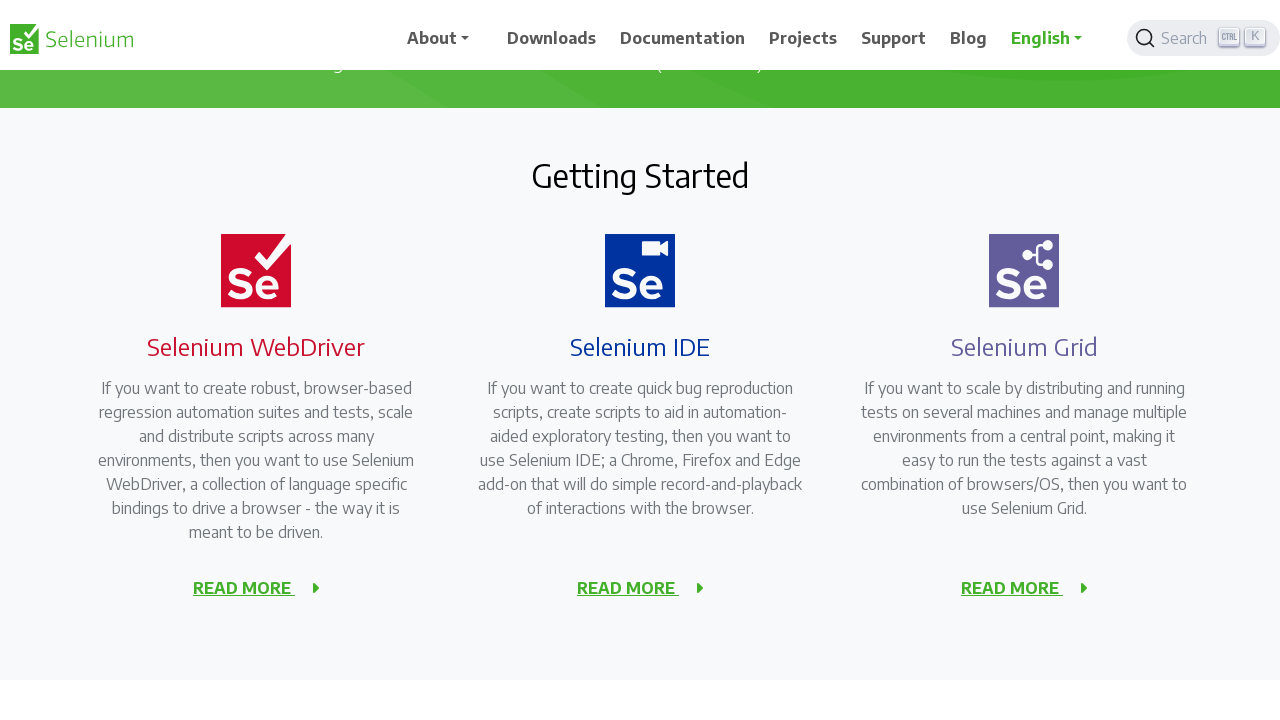

Waited 200ms between key presses
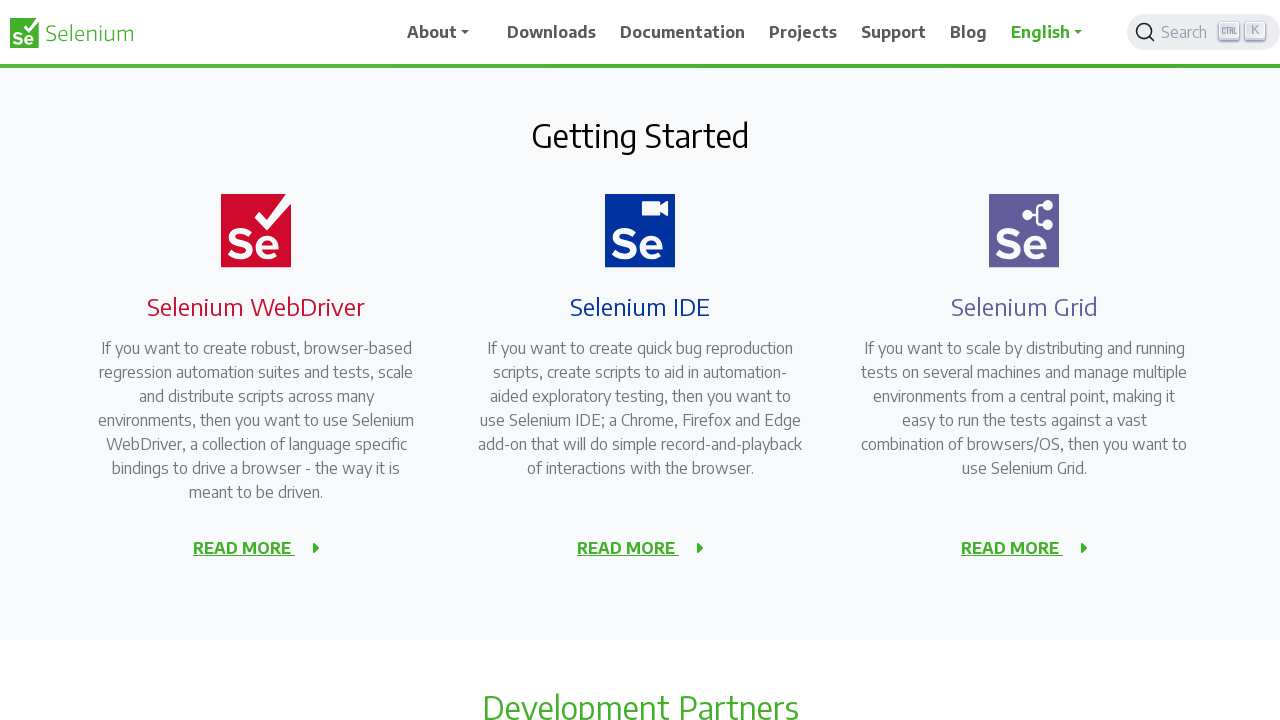

Pressed ArrowDown in context menu (iteration 9/14)
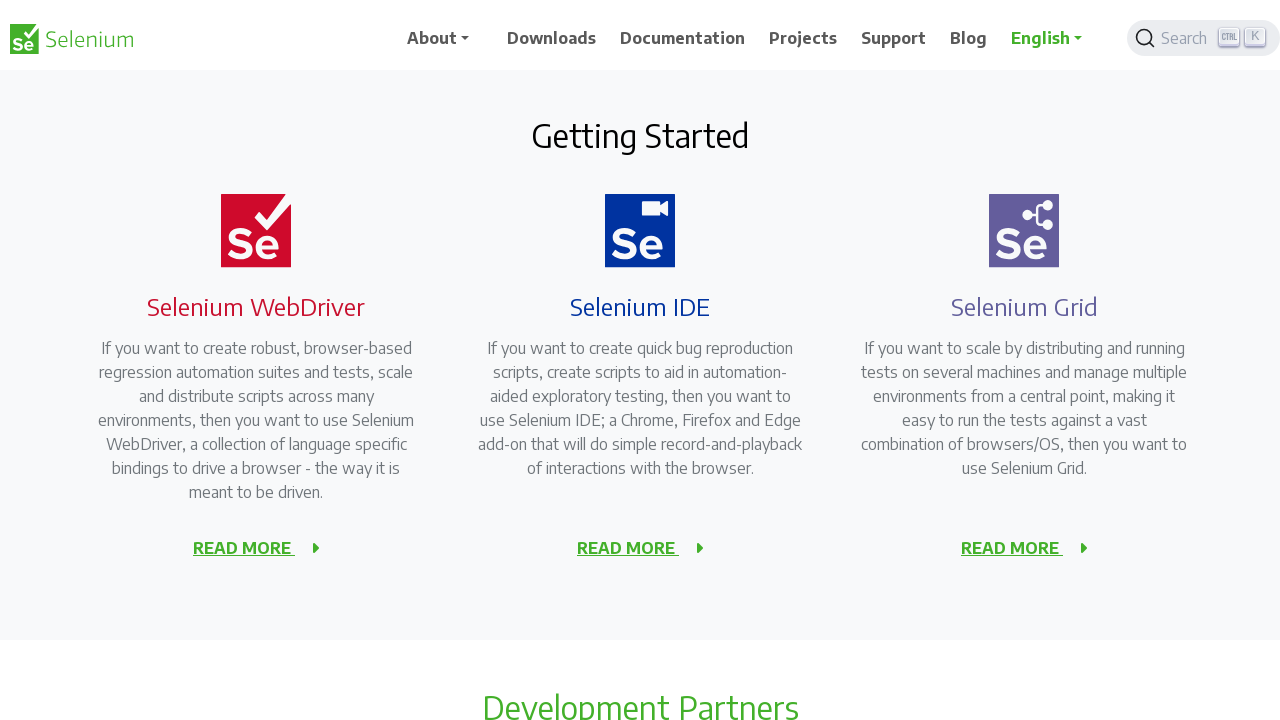

Waited 200ms between key presses
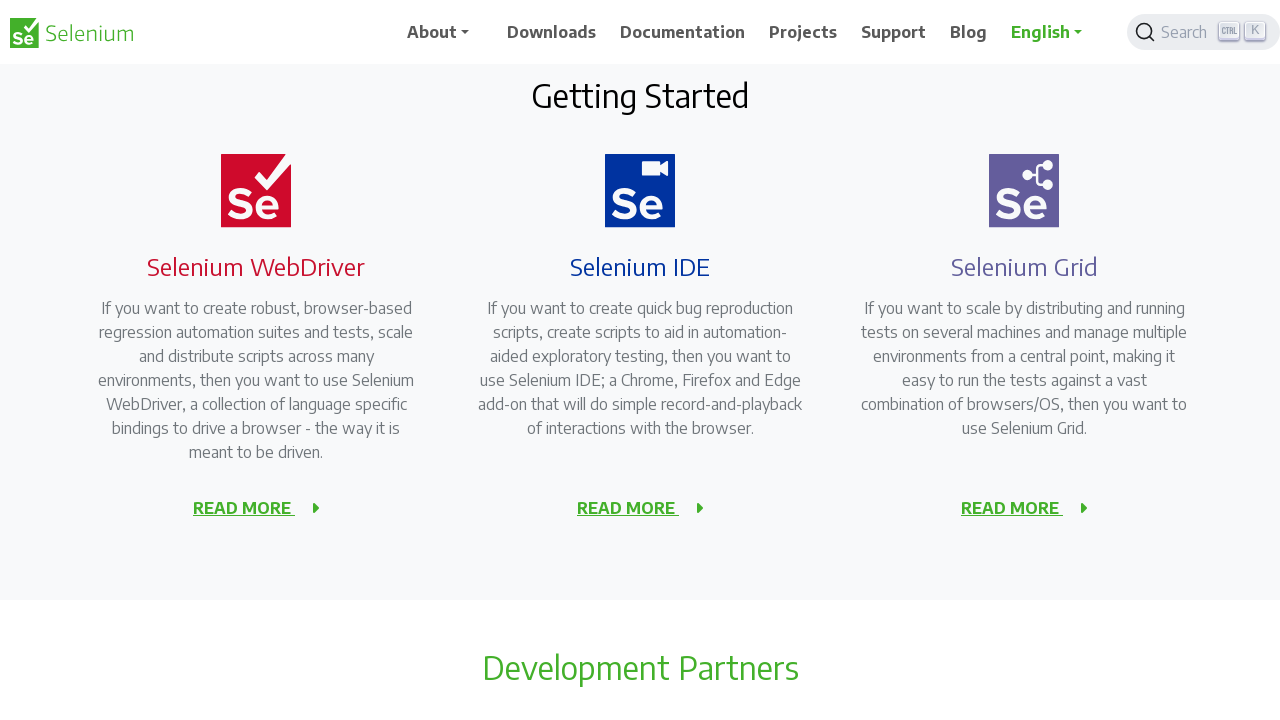

Pressed ArrowDown in context menu (iteration 10/14)
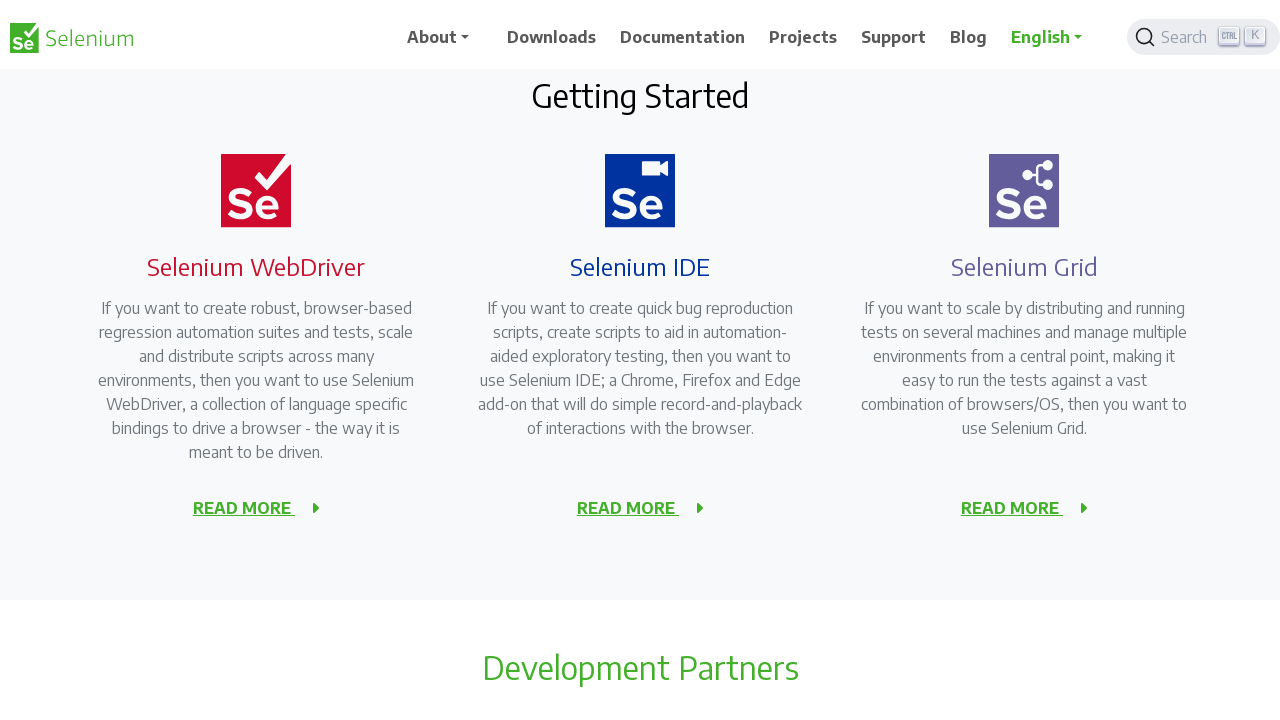

Waited 200ms between key presses
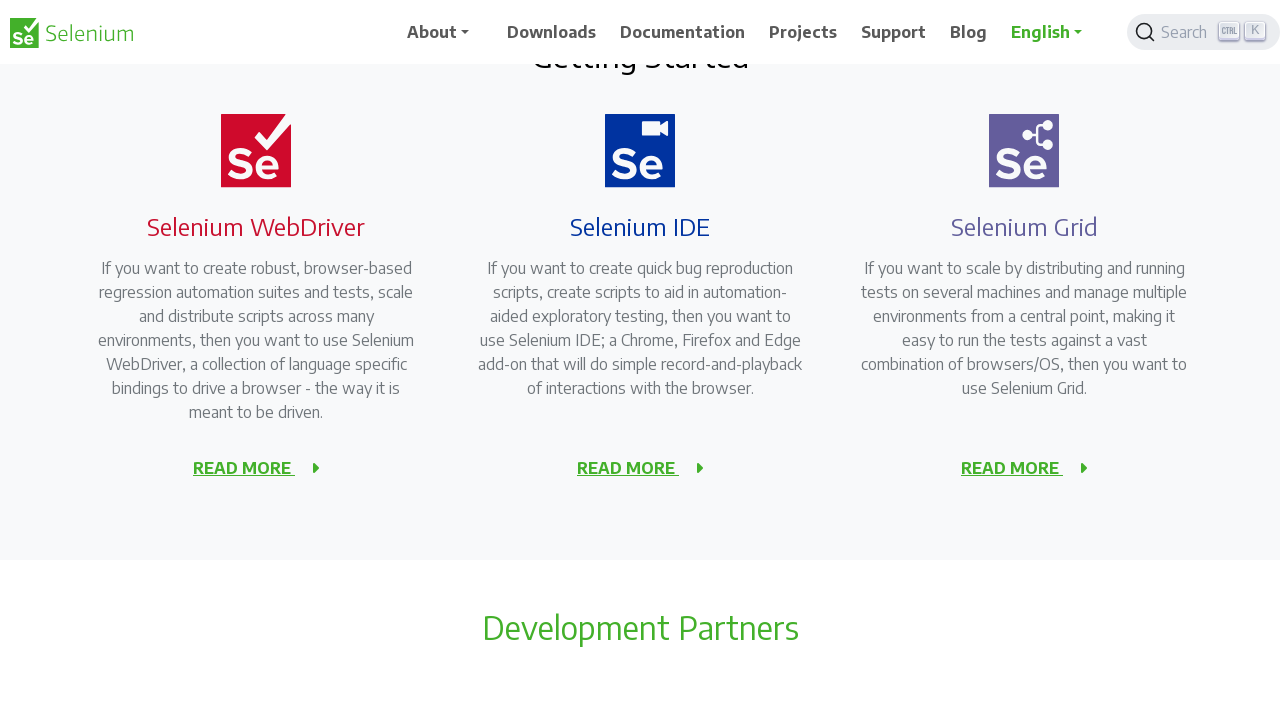

Pressed ArrowDown in context menu (iteration 11/14)
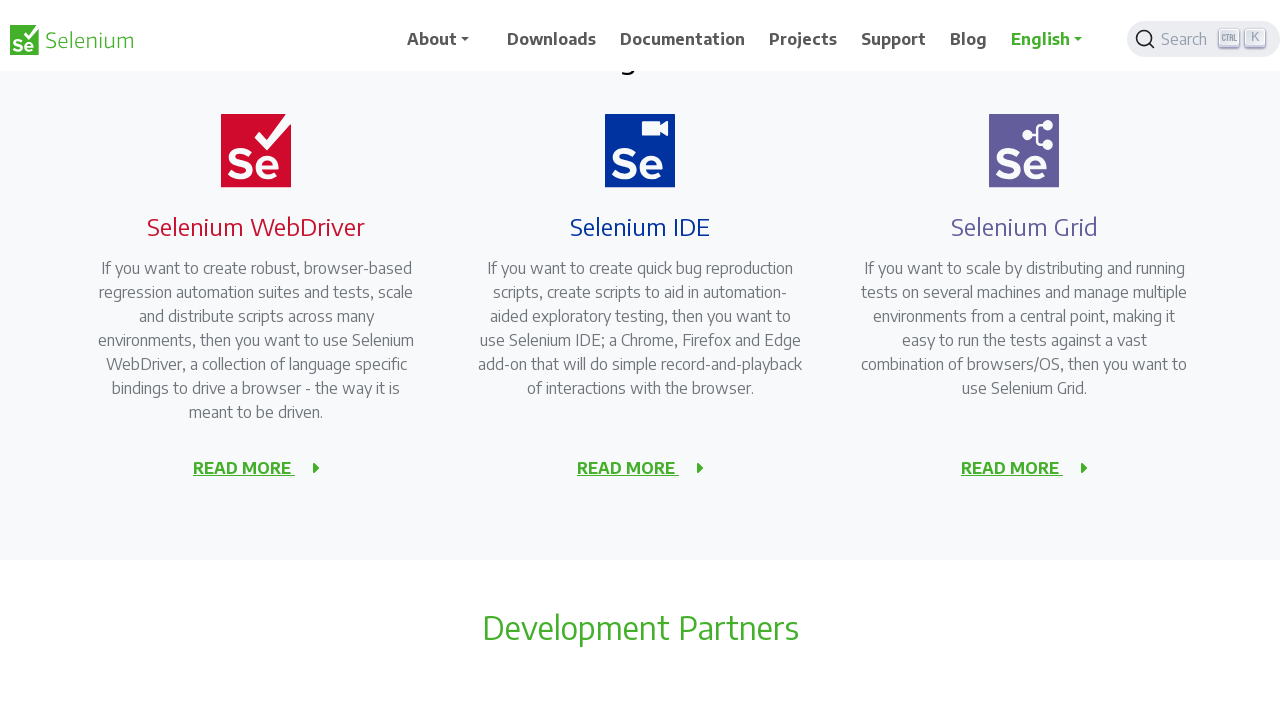

Waited 200ms between key presses
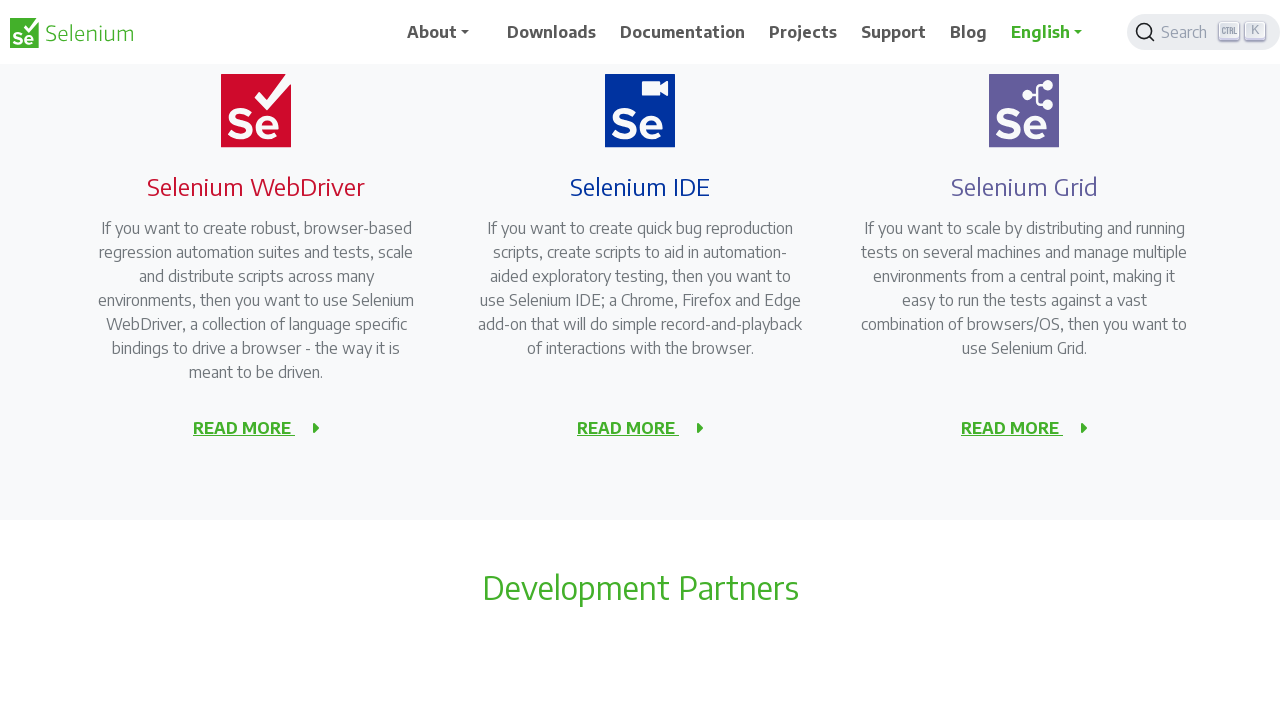

Pressed ArrowDown in context menu (iteration 12/14)
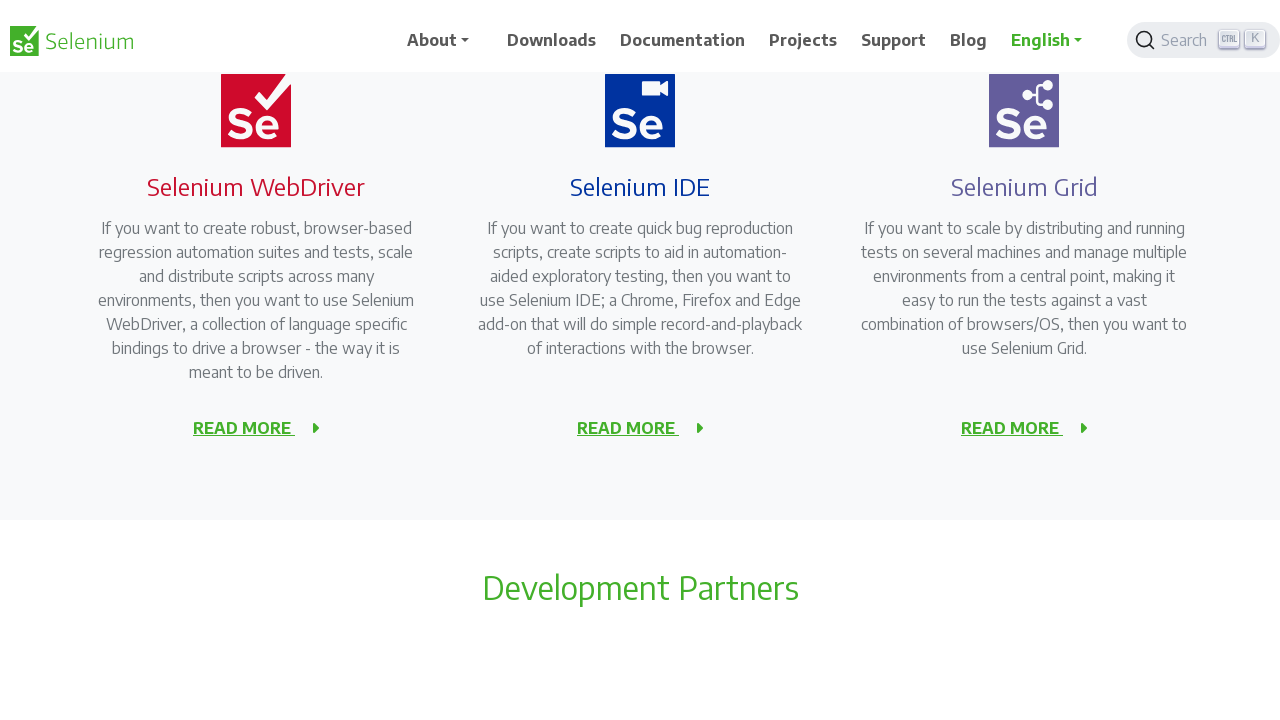

Waited 200ms between key presses
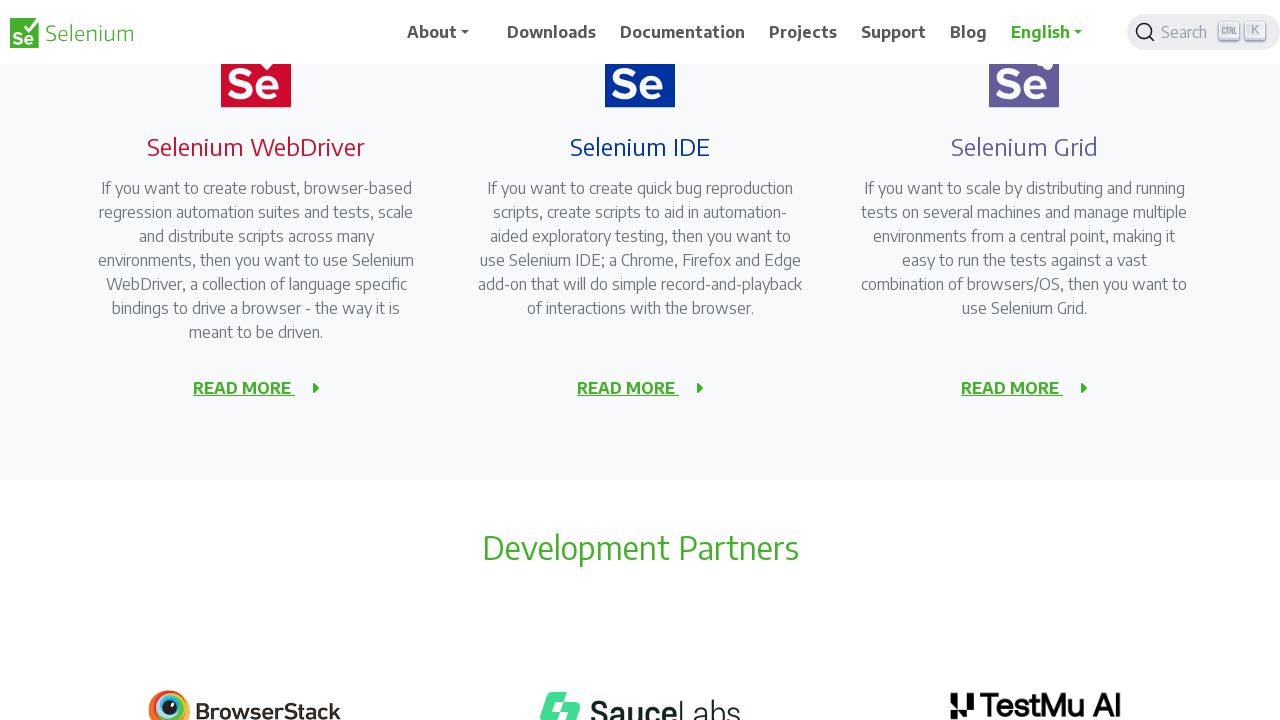

Pressed ArrowDown in context menu (iteration 13/14)
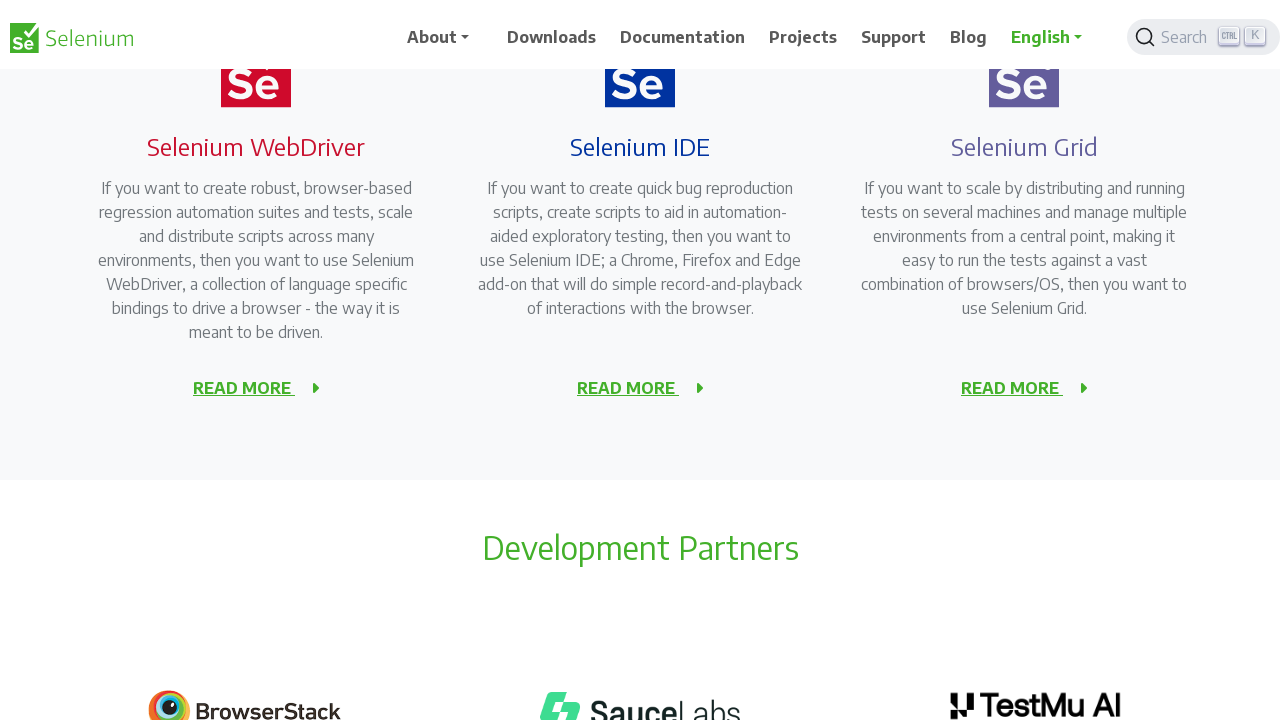

Waited 200ms between key presses
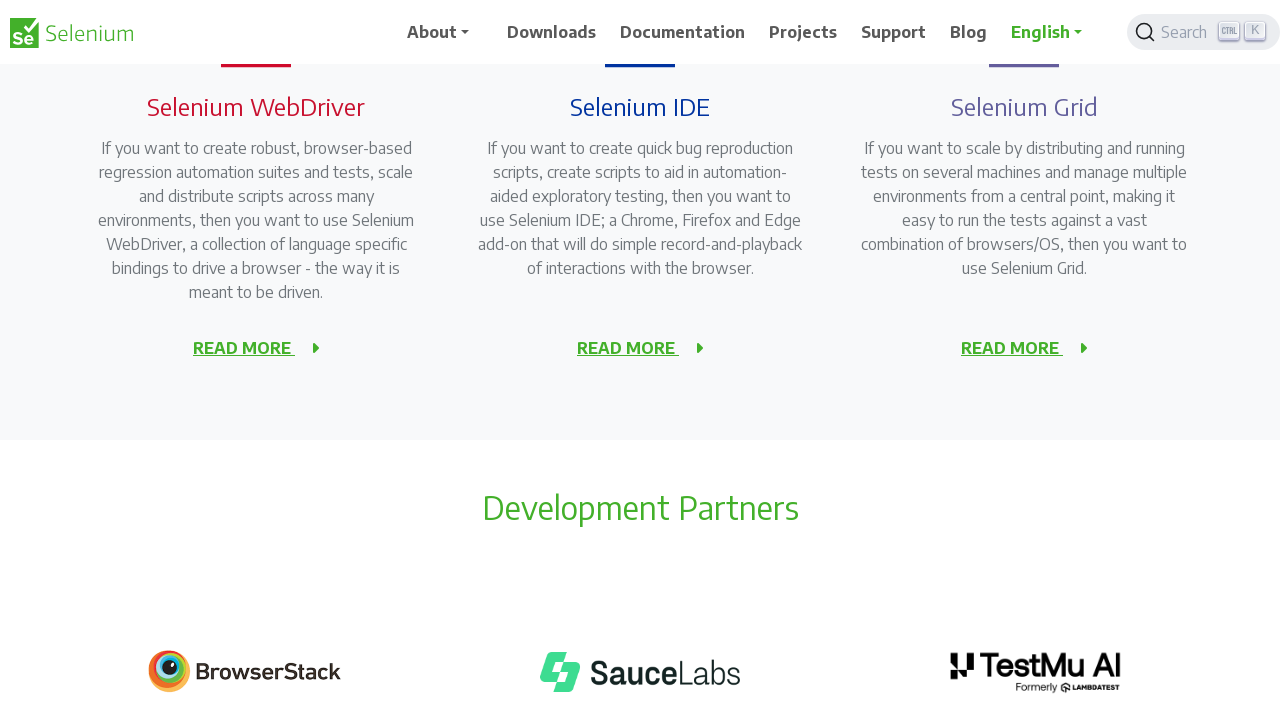

Pressed ArrowDown in context menu (iteration 14/14)
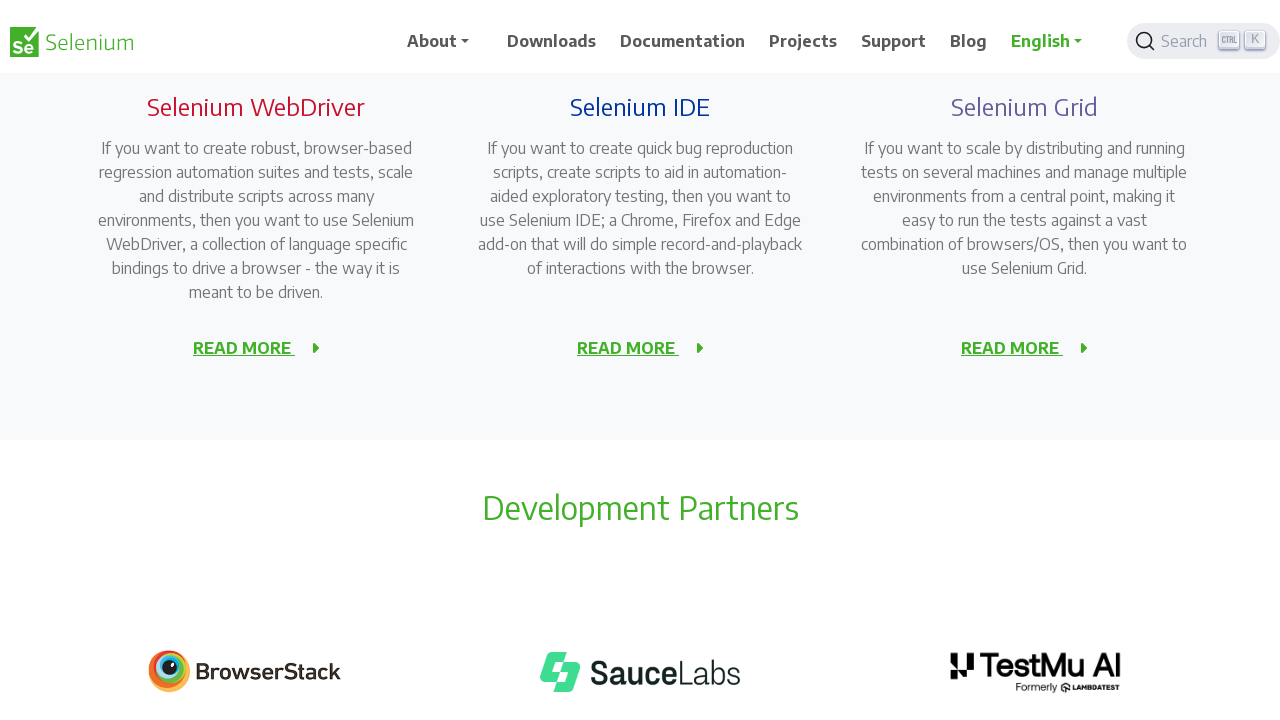

Waited 200ms between key presses
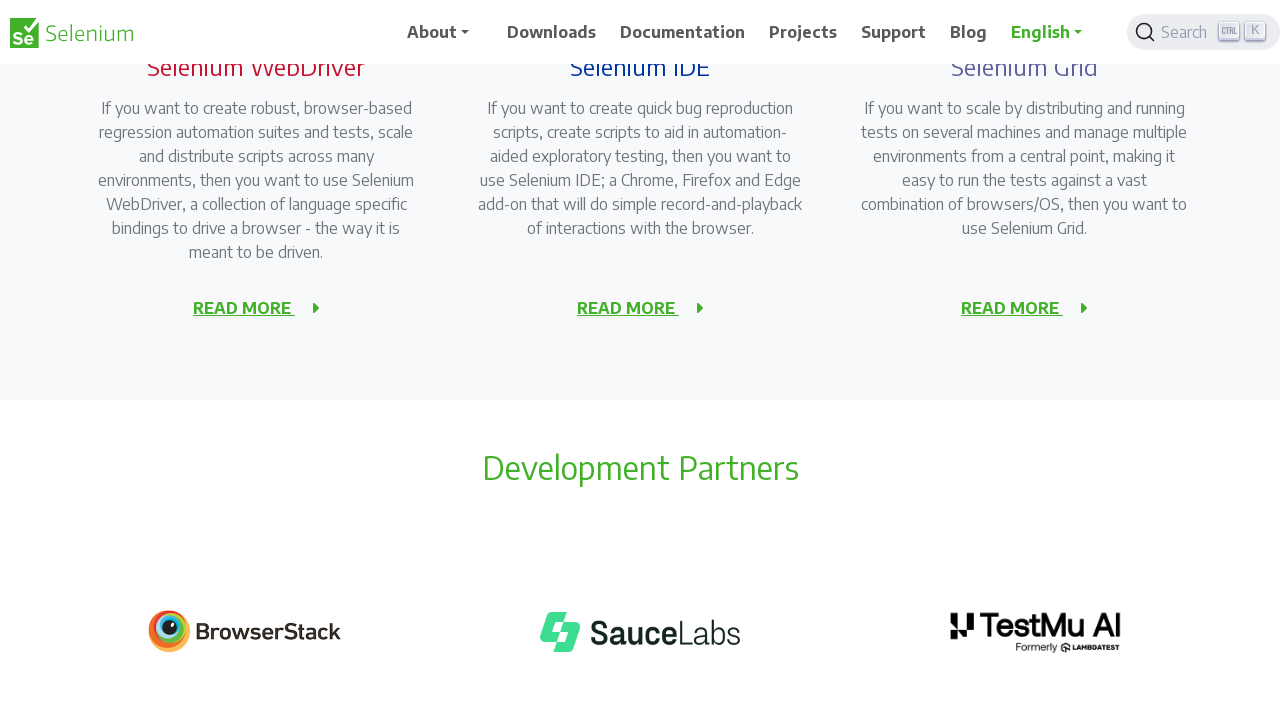

Pressed Enter to select the highlighted context menu item
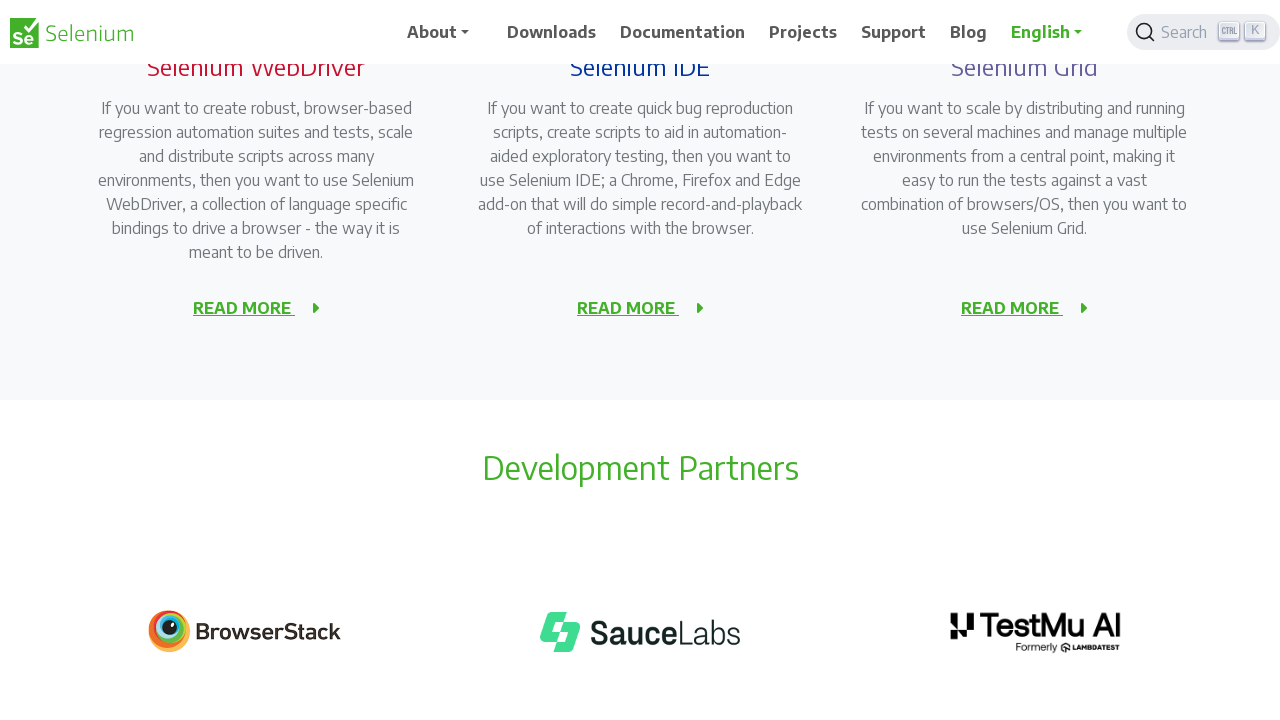

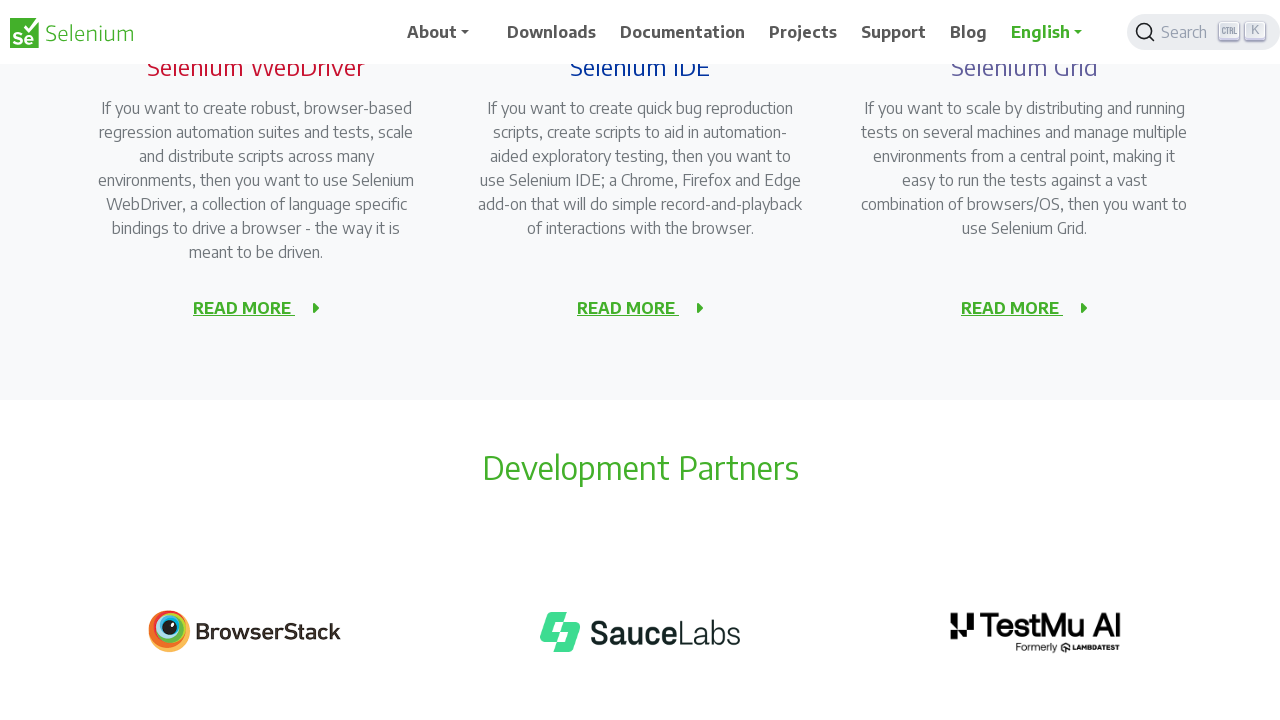